Tests checkbox functionality by navigating to the Checkboxes page on a practice site, then checking and unchecking checkbox elements to verify their state changes correctly.

Starting URL: https://practice.cydeo.com/

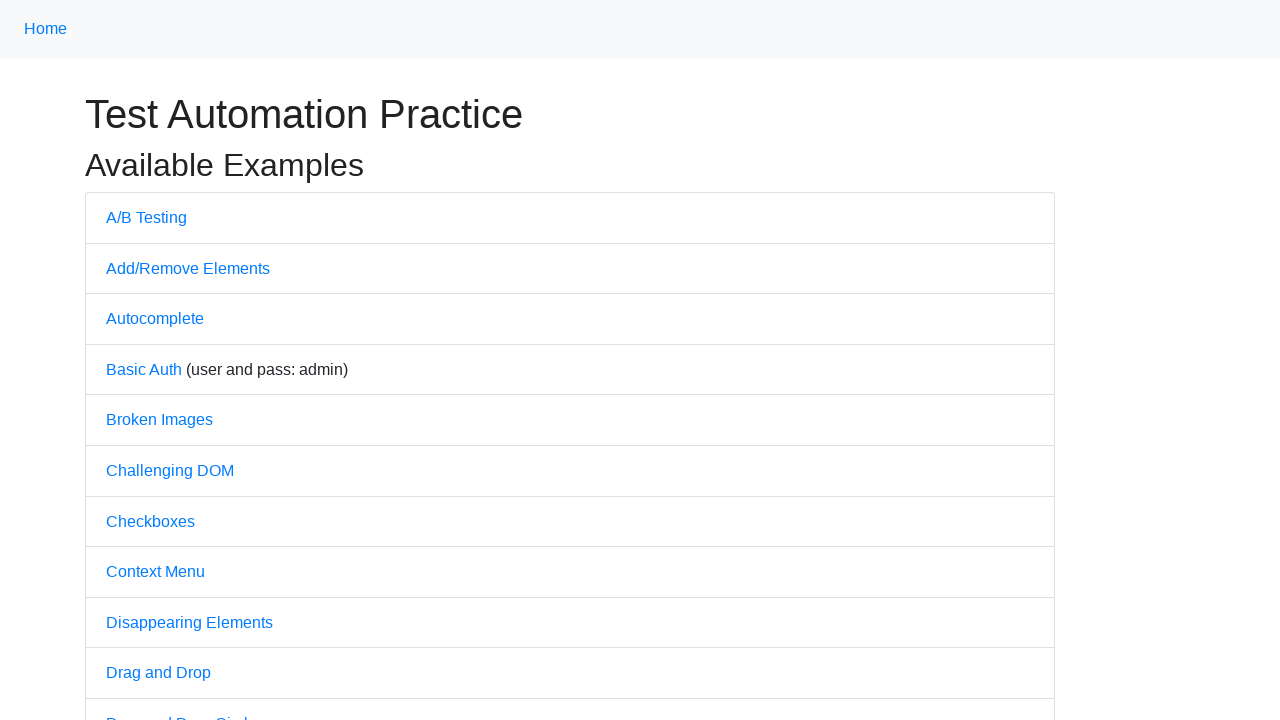

Clicked the Checkboxes link to navigate to the Checkboxes page at (150, 521) on .container li a >> internal:has-text="Checkboxes"i
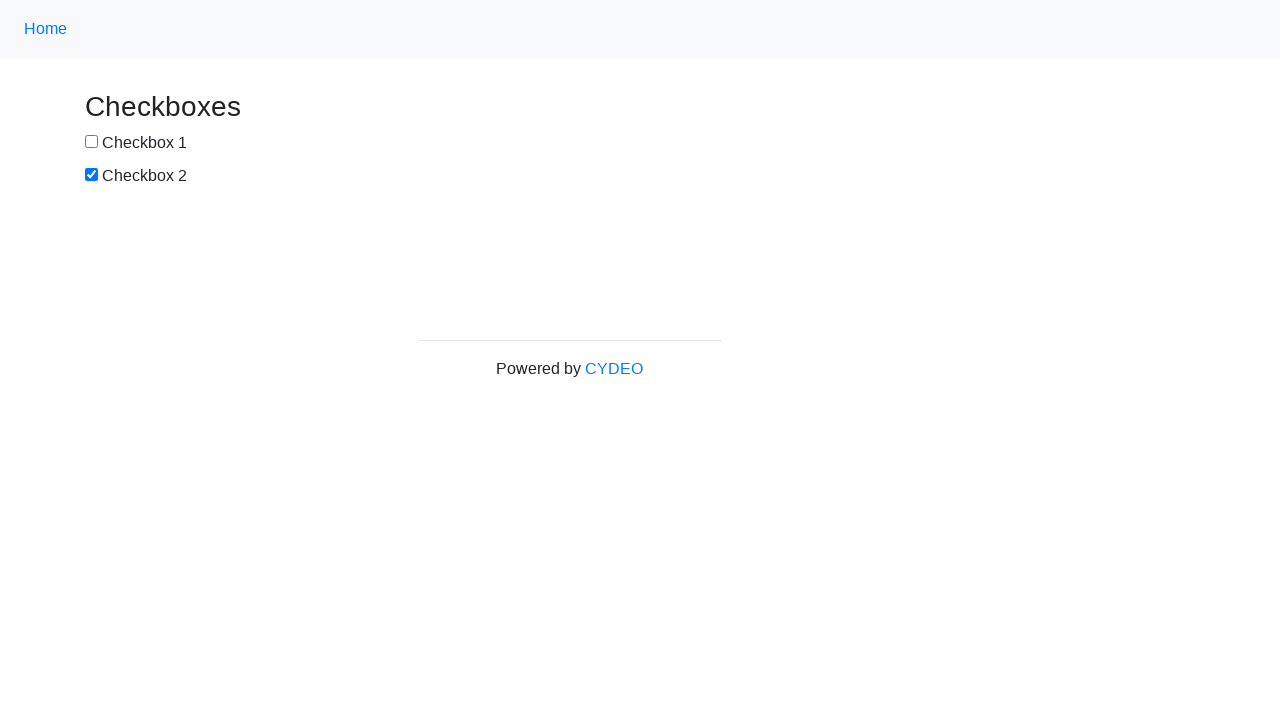

Checkbox page loaded and #box1 element is visible
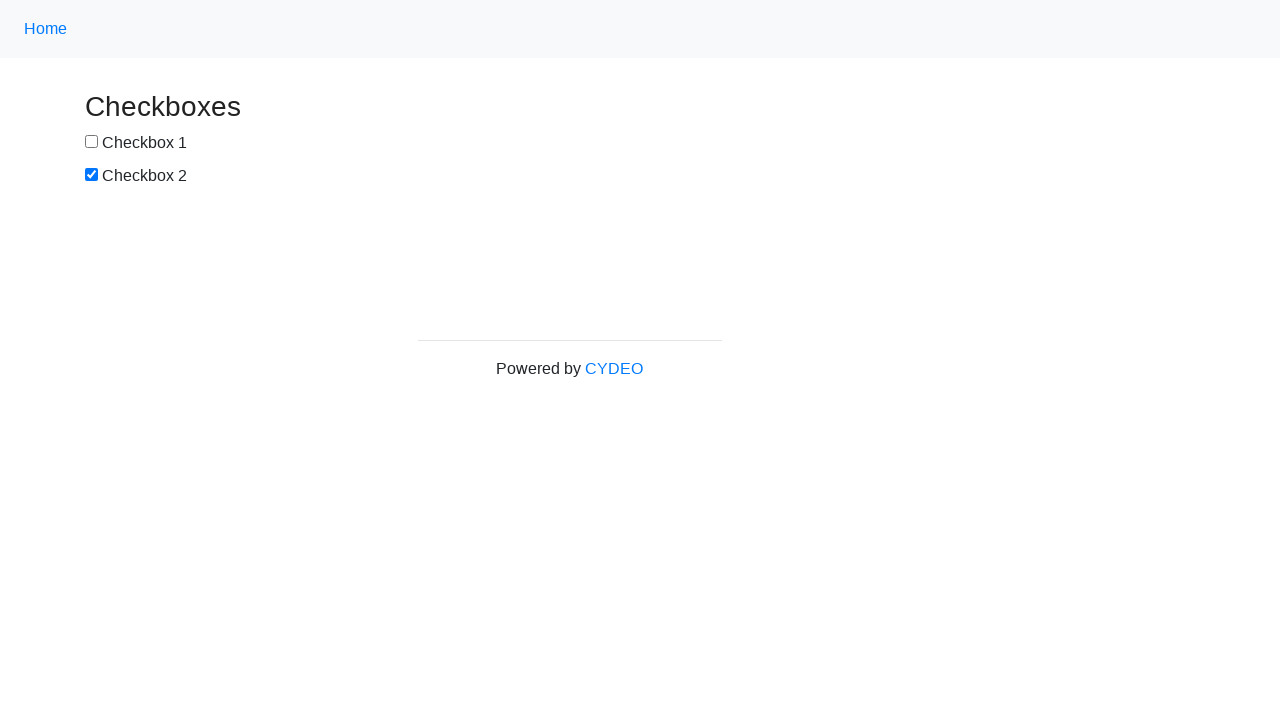

Located checkbox elements #box1 and #box2
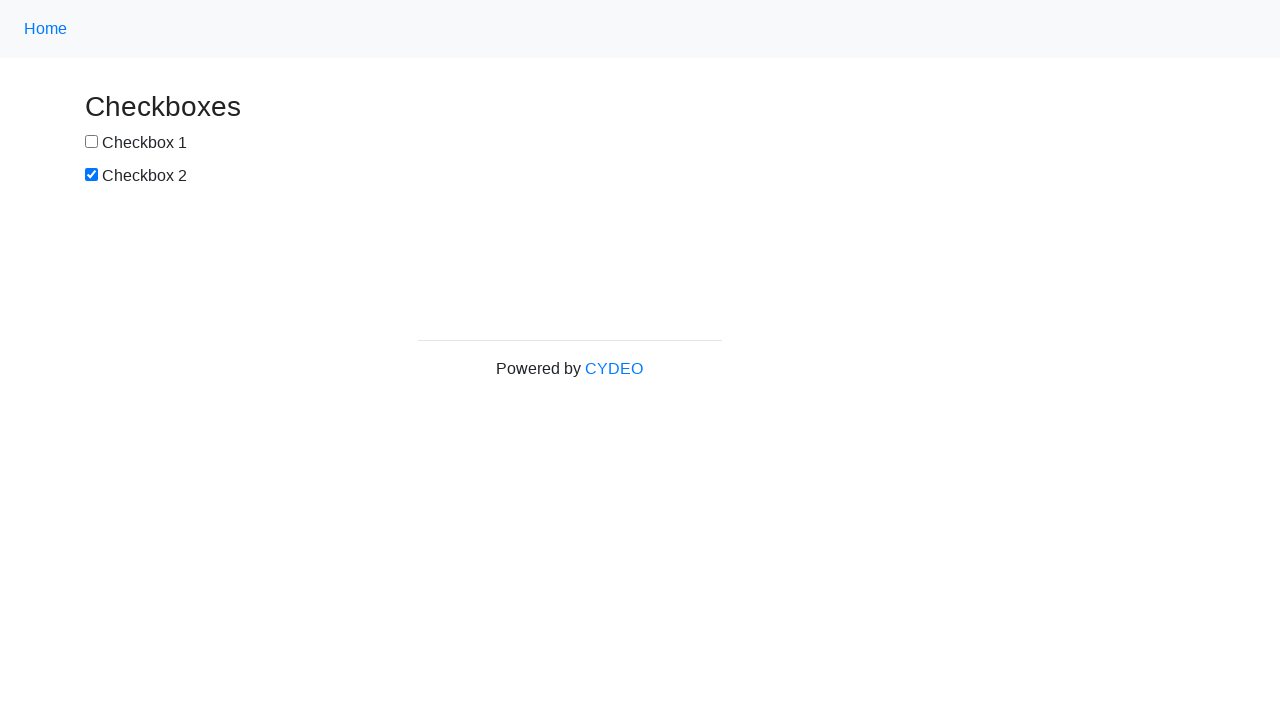

Clicked checkbox1 to toggle its state at (92, 142) on #box1
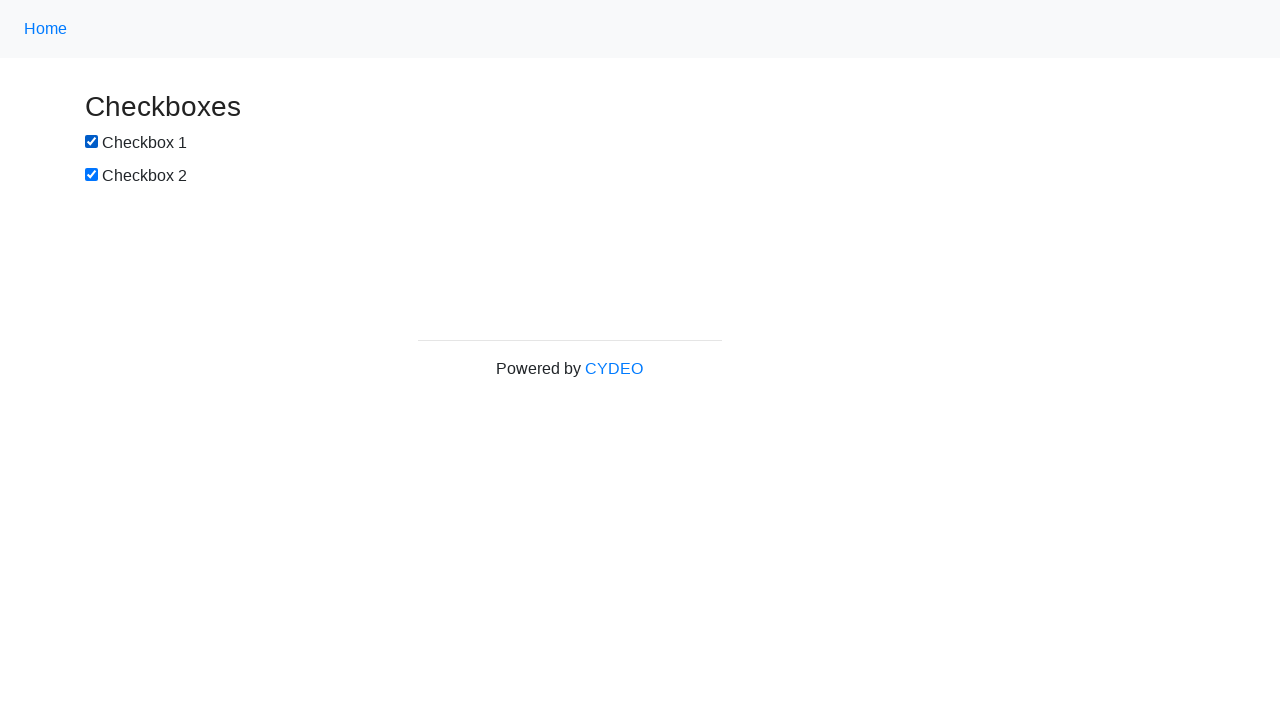

Unchecked checkbox2 at (92, 175) on #box2
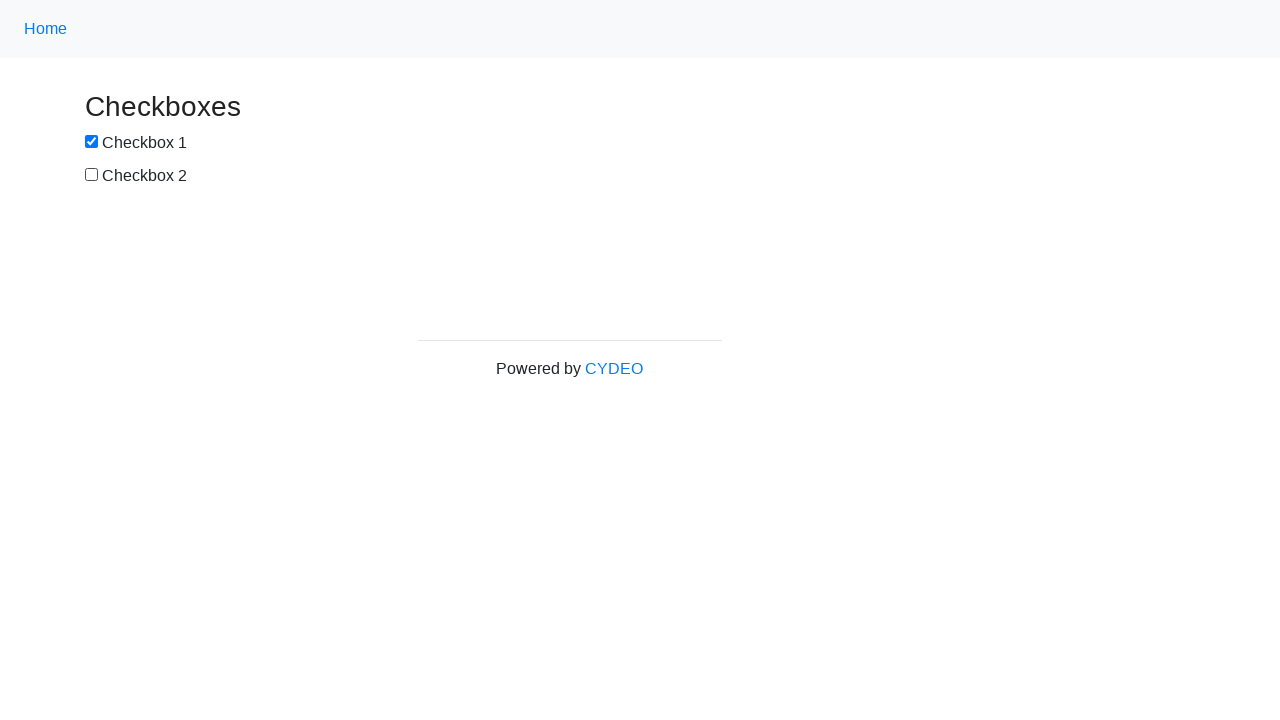

Checked checkbox1 on #box1
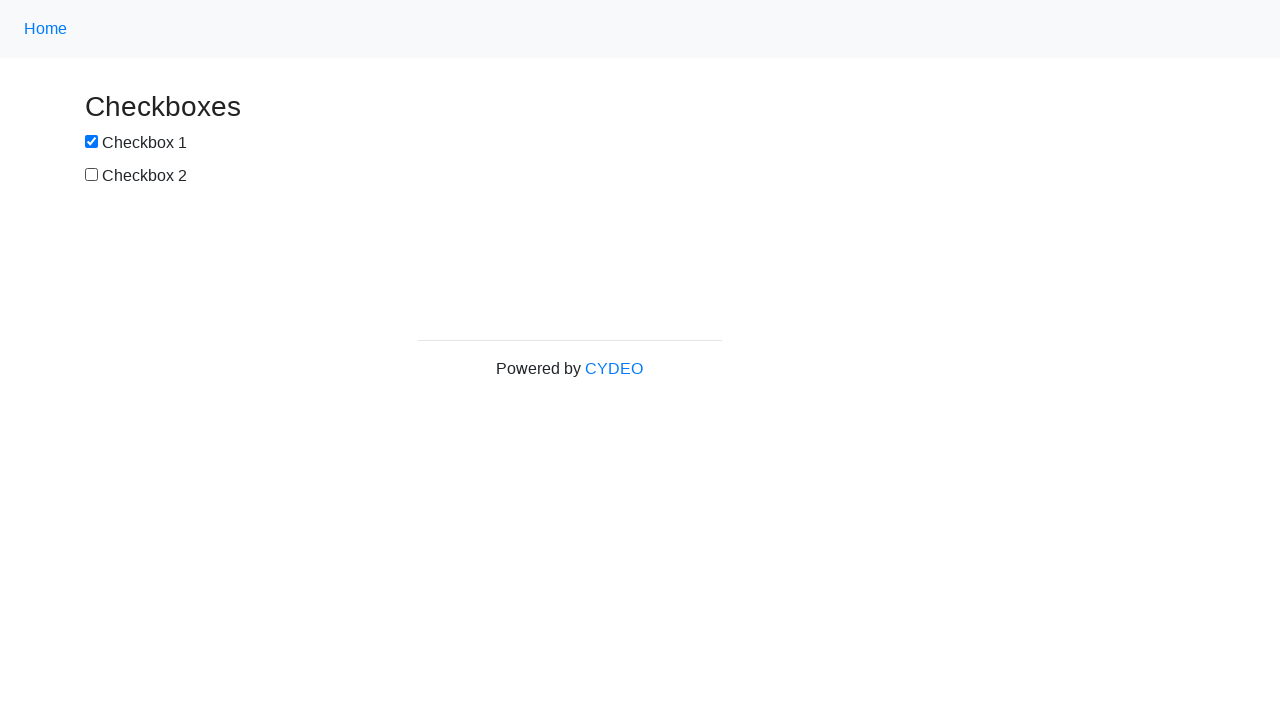

Verified that checkbox1 is checked
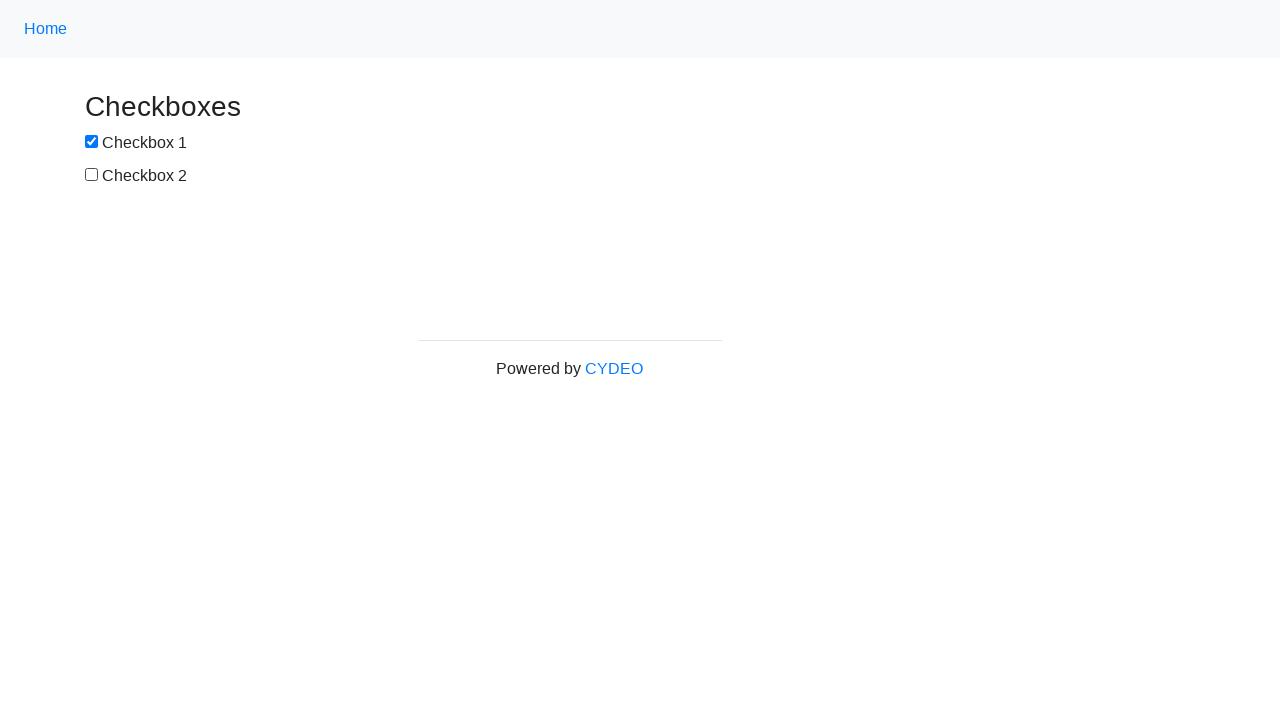

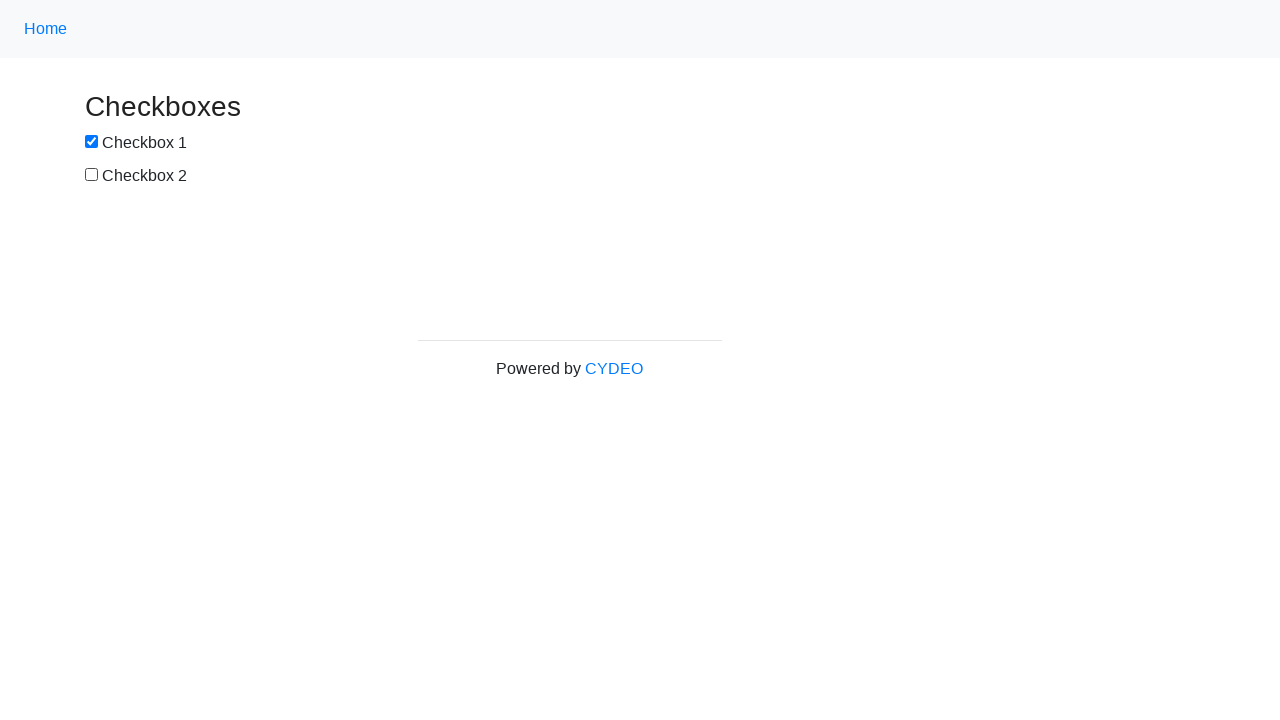